Navigates to a Korean financial company analysis page and clicks on the second report tab to view additional company information.

Starting URL: https://navercomp.wisereport.co.kr/v2/company/c1030001.aspx?cmp_cd=415380&cn=

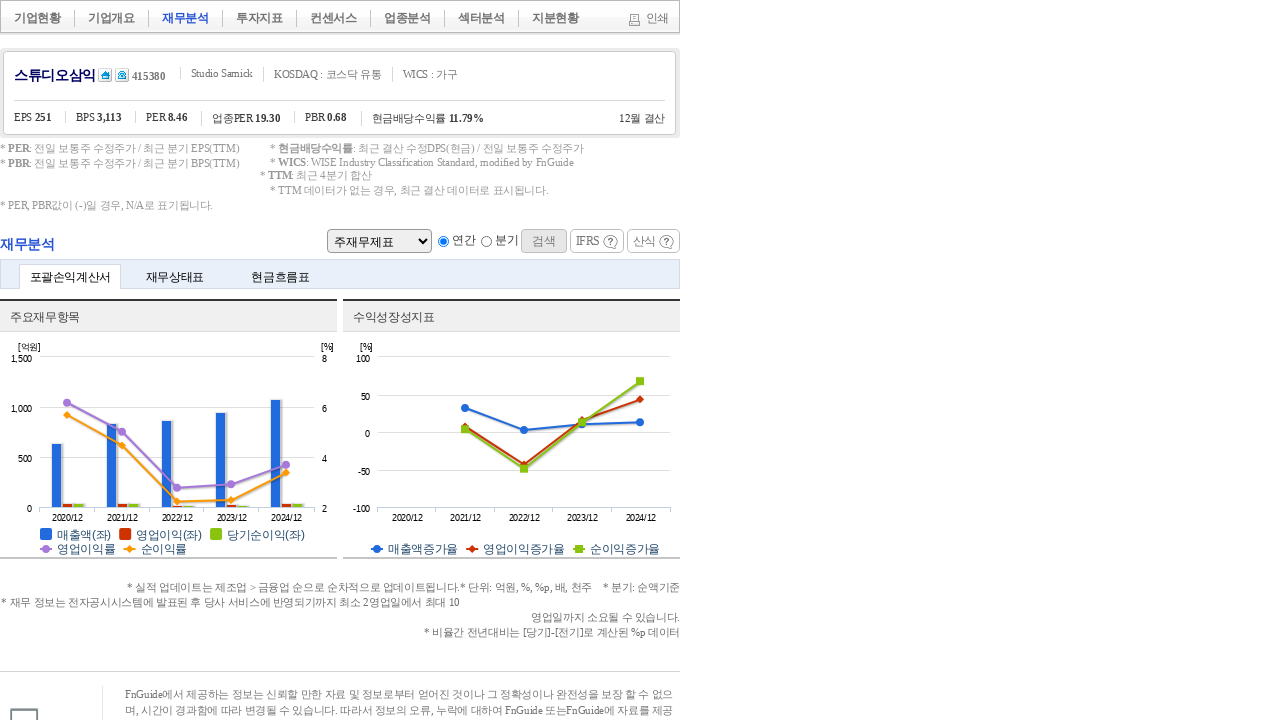

Clicked on the second report tab at (175, 277) on xpath=//*[@id="rpt_tab2"]
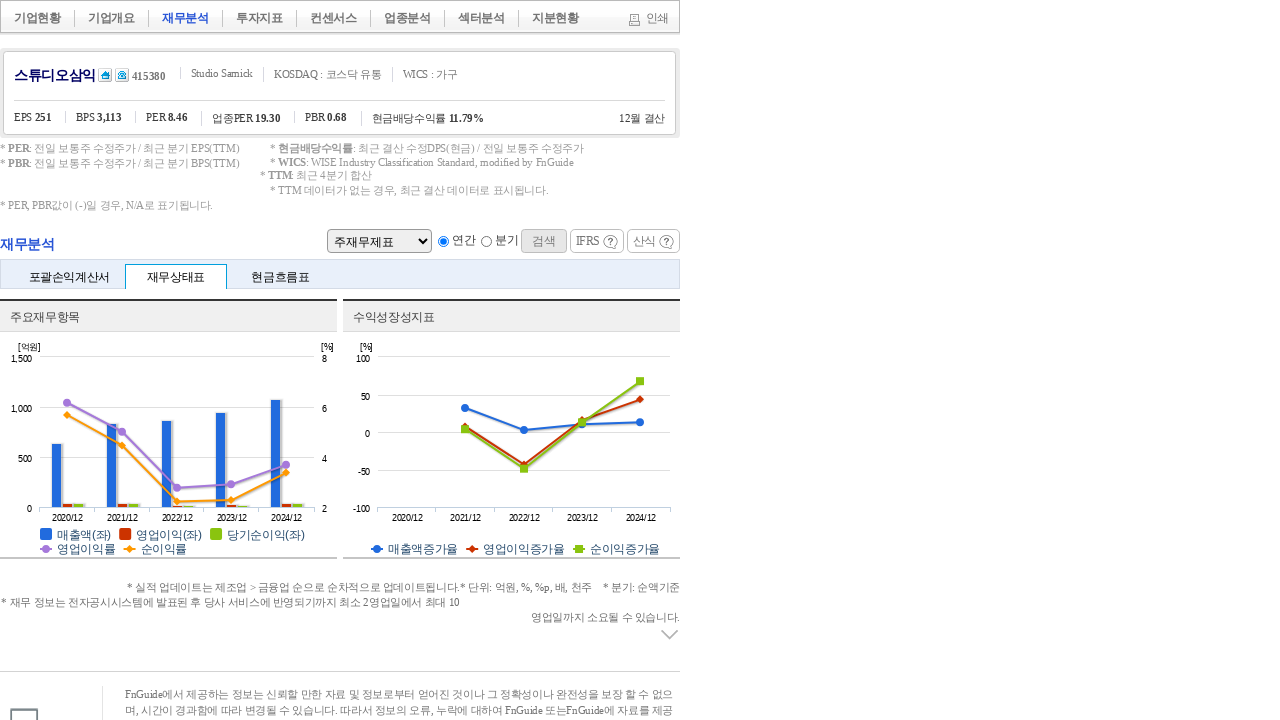

Waited 3 seconds for content to load after tab click
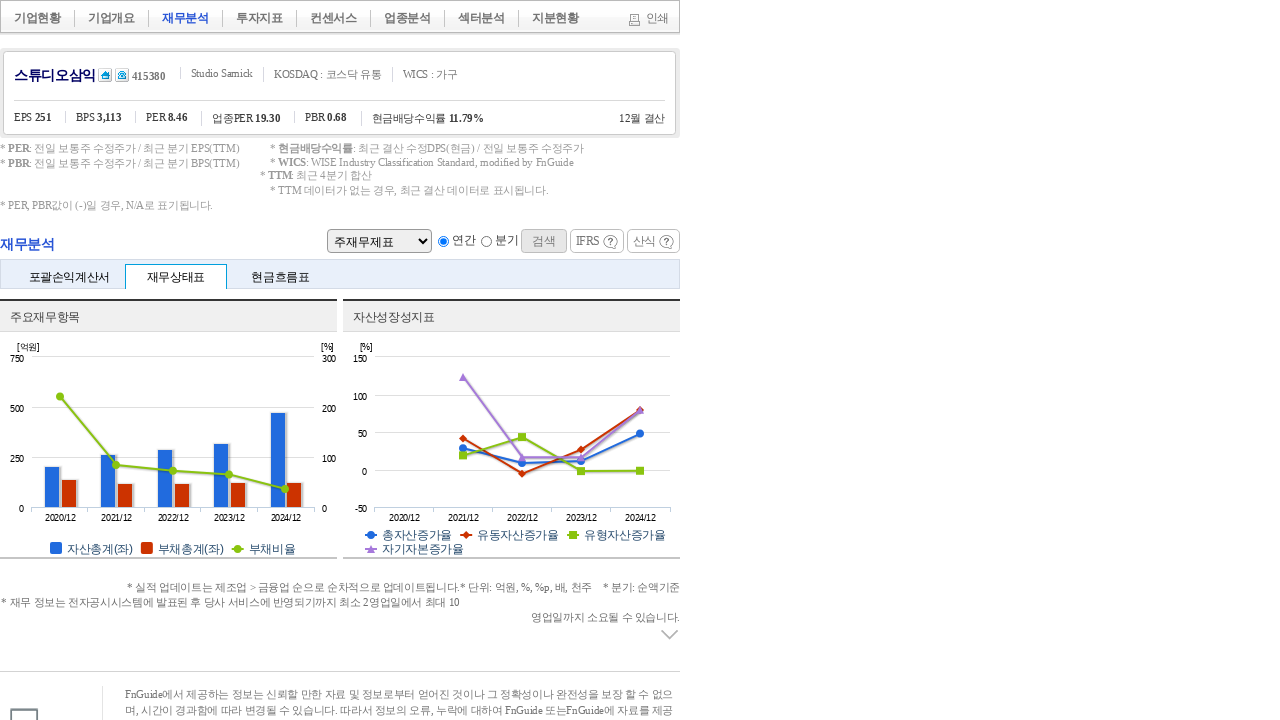

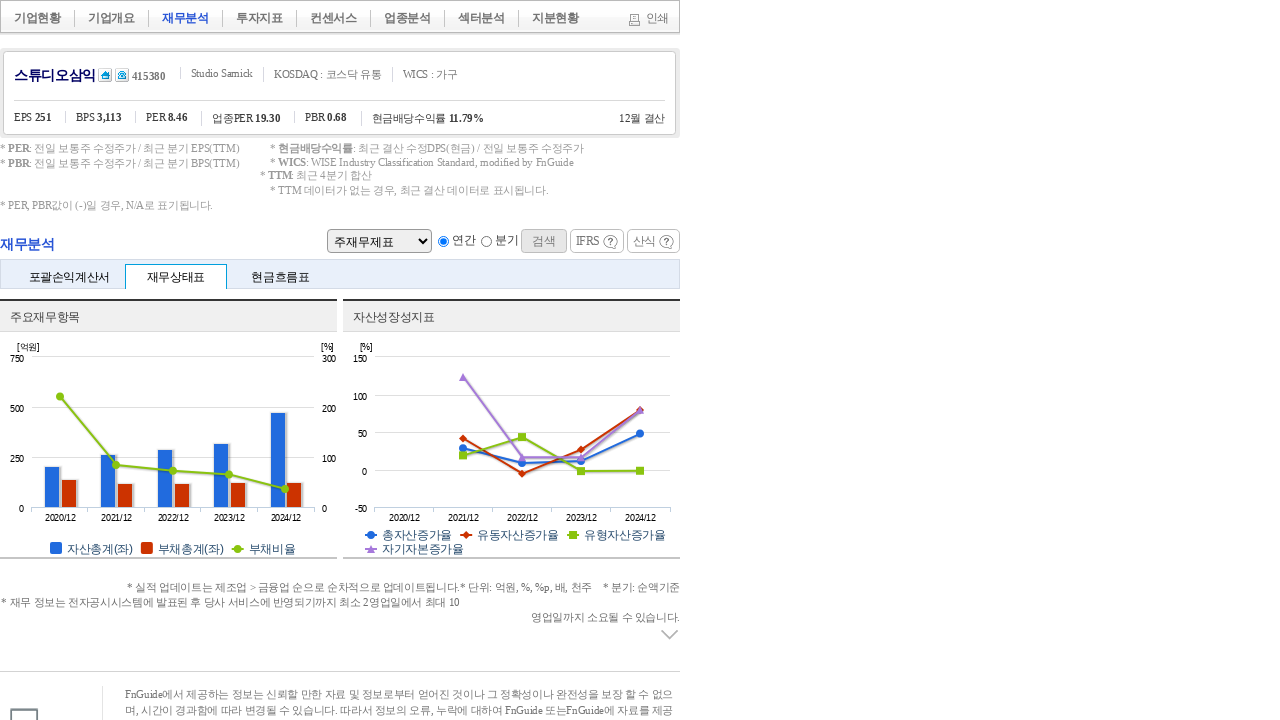